Tests dynamic control functionality by verifying a textbox is initially disabled, then clicking Enable button and waiting for it to become enabled

Starting URL: https://the-internet.herokuapp.com/dynamic_controls

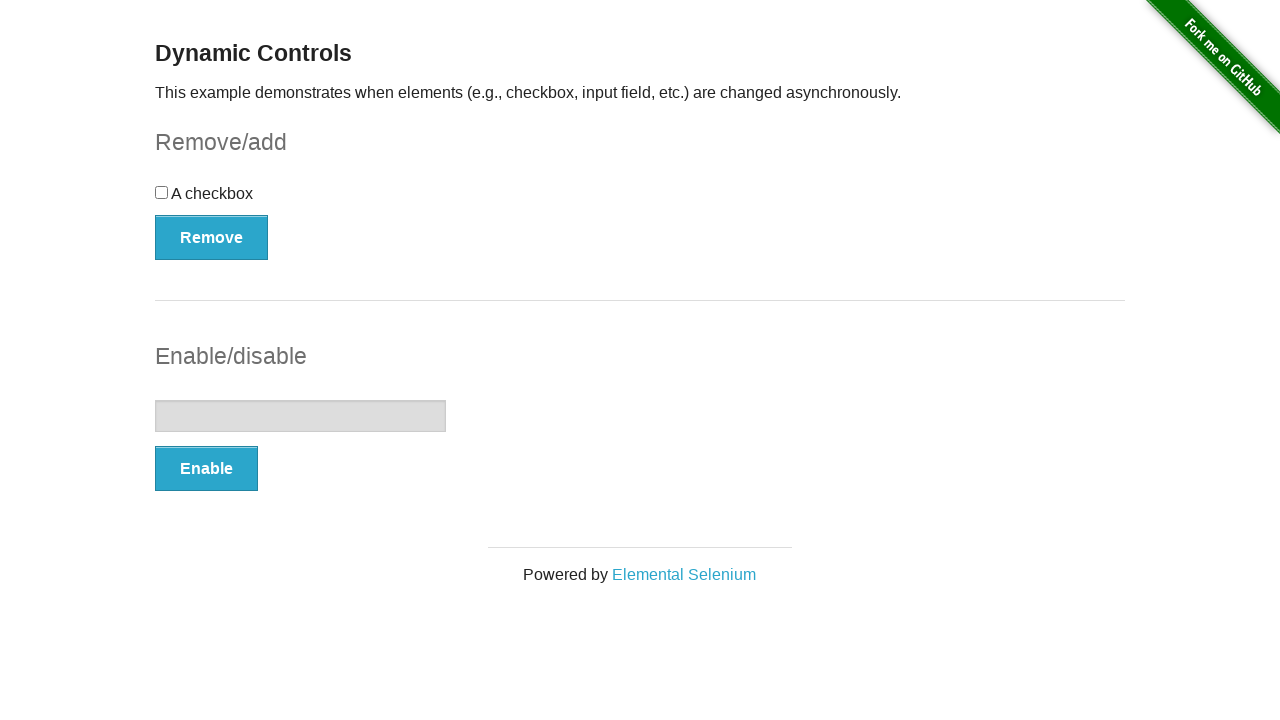

Navigated to dynamic controls page
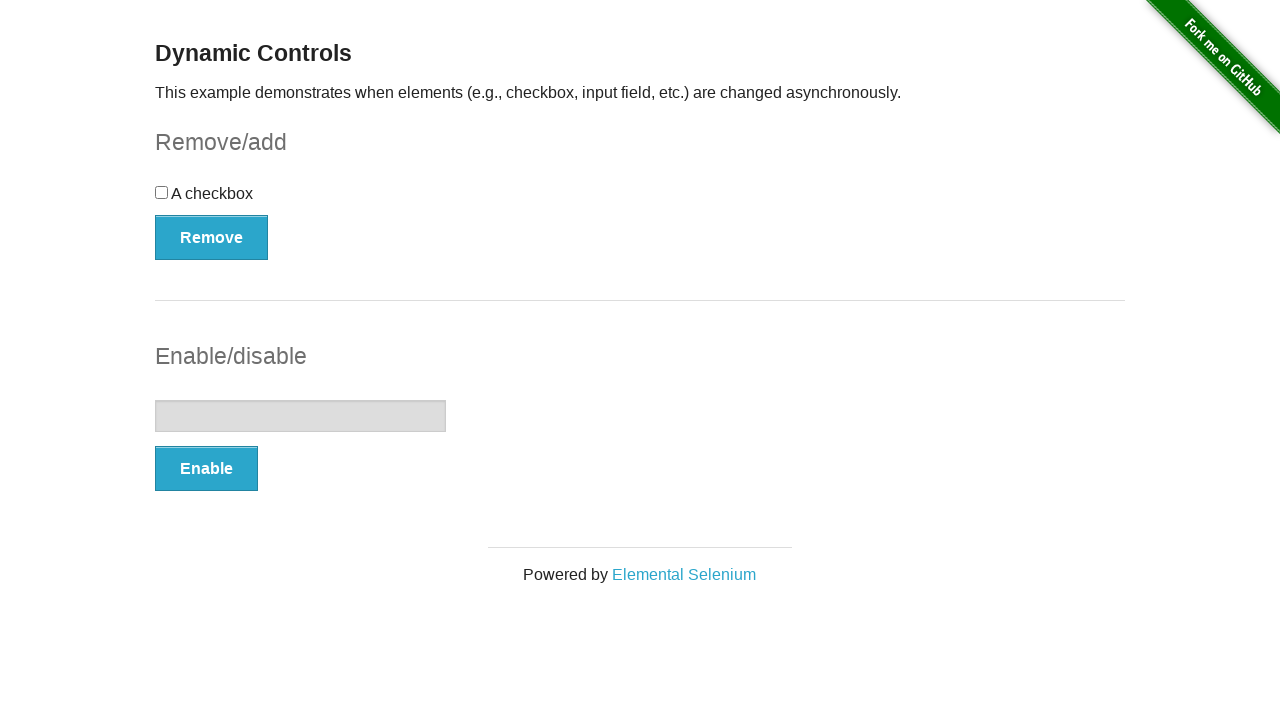

Located textbox element
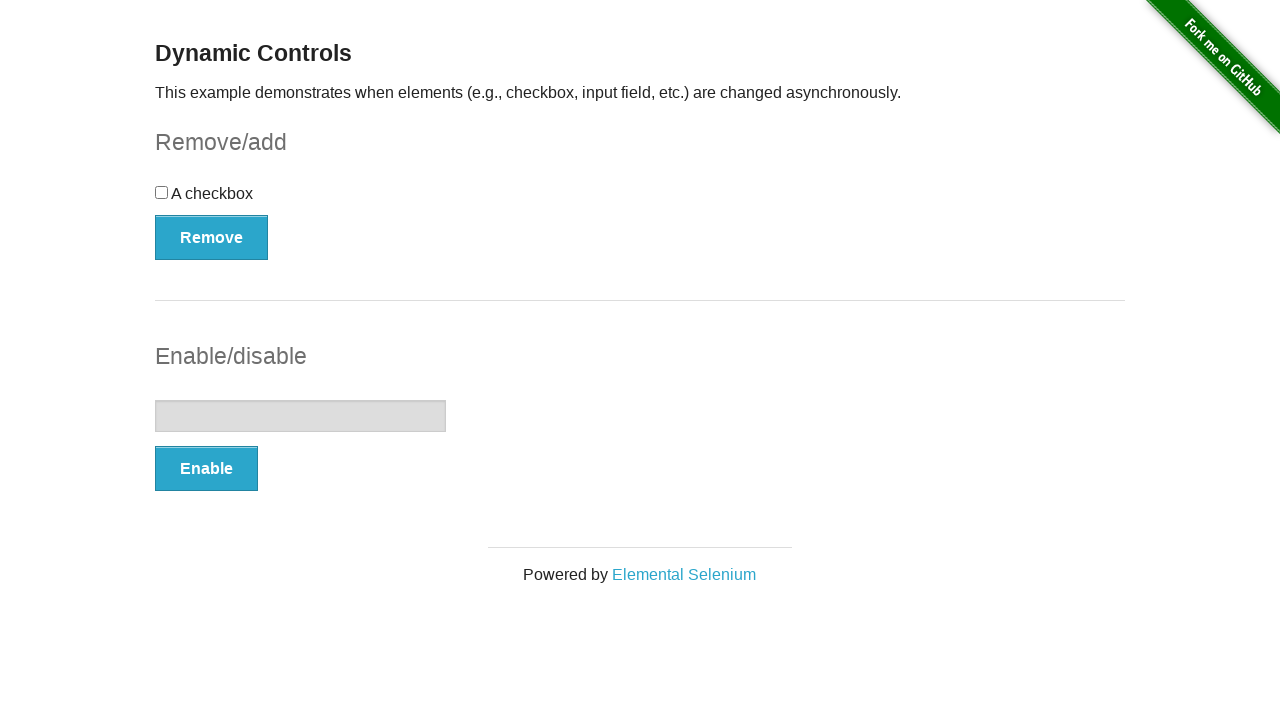

Verified textbox is initially disabled
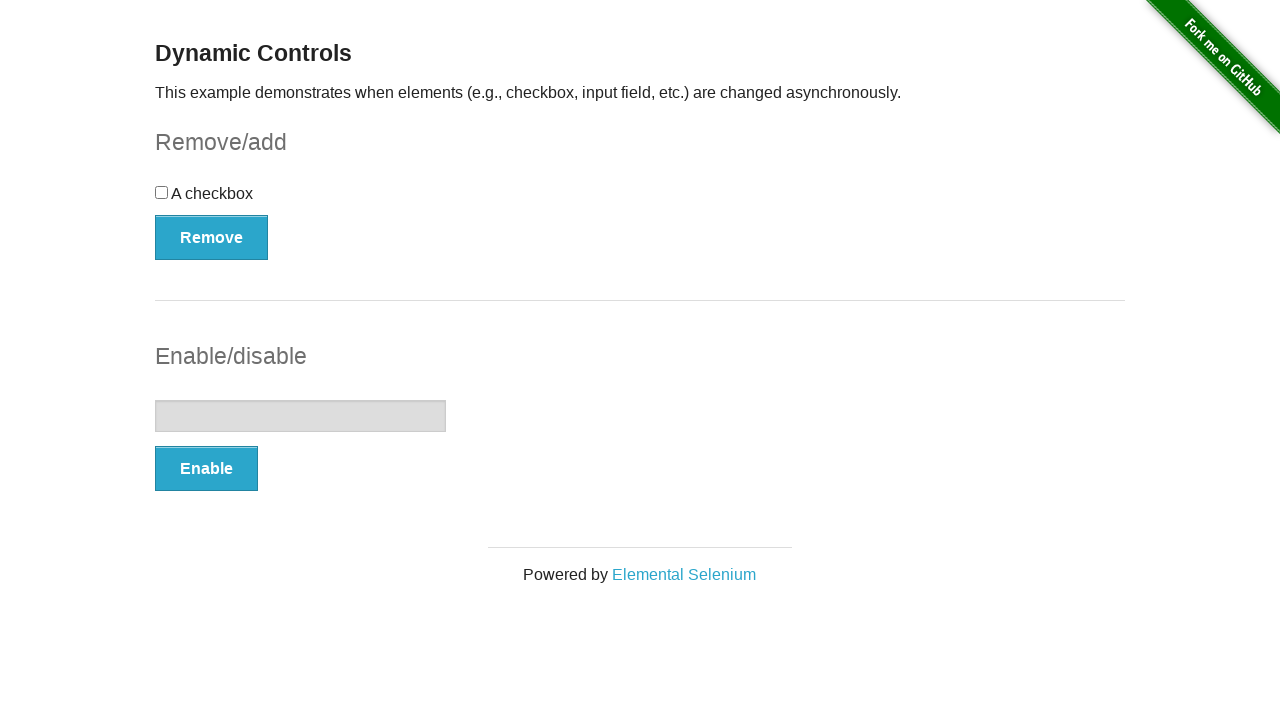

Clicked Enable button at (206, 469) on text='Enable'
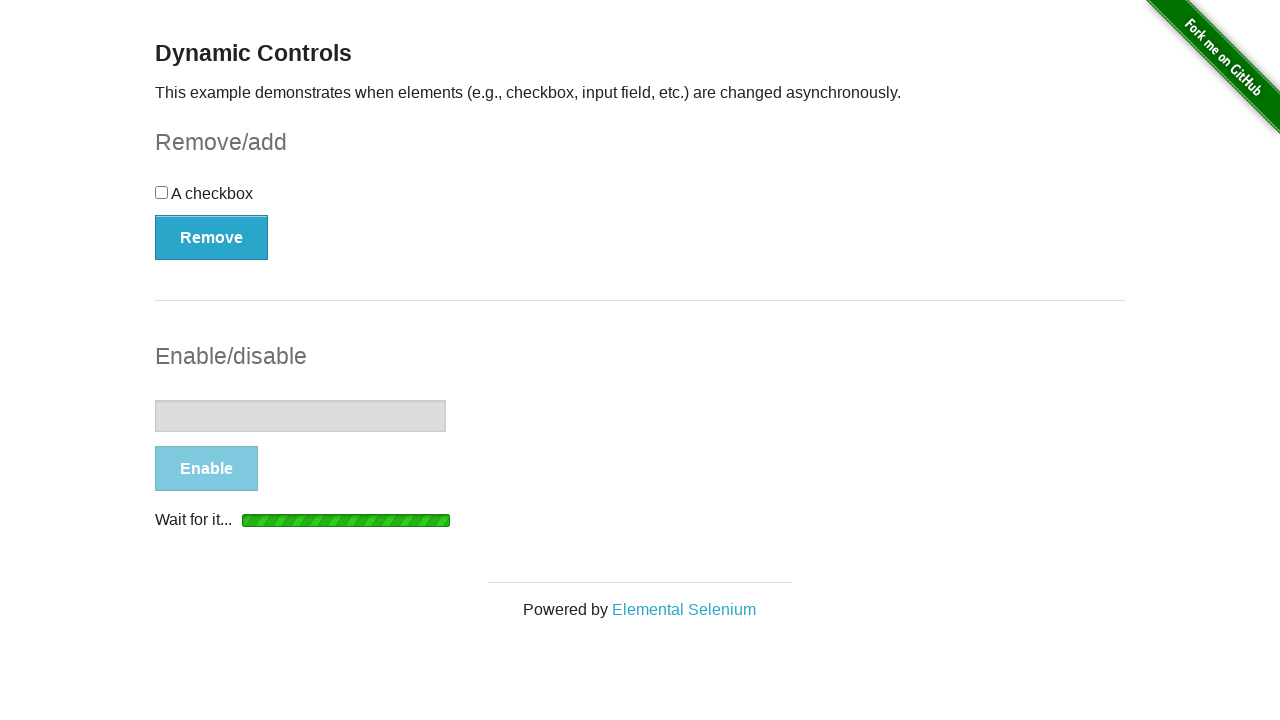

Waited for textbox to become enabled
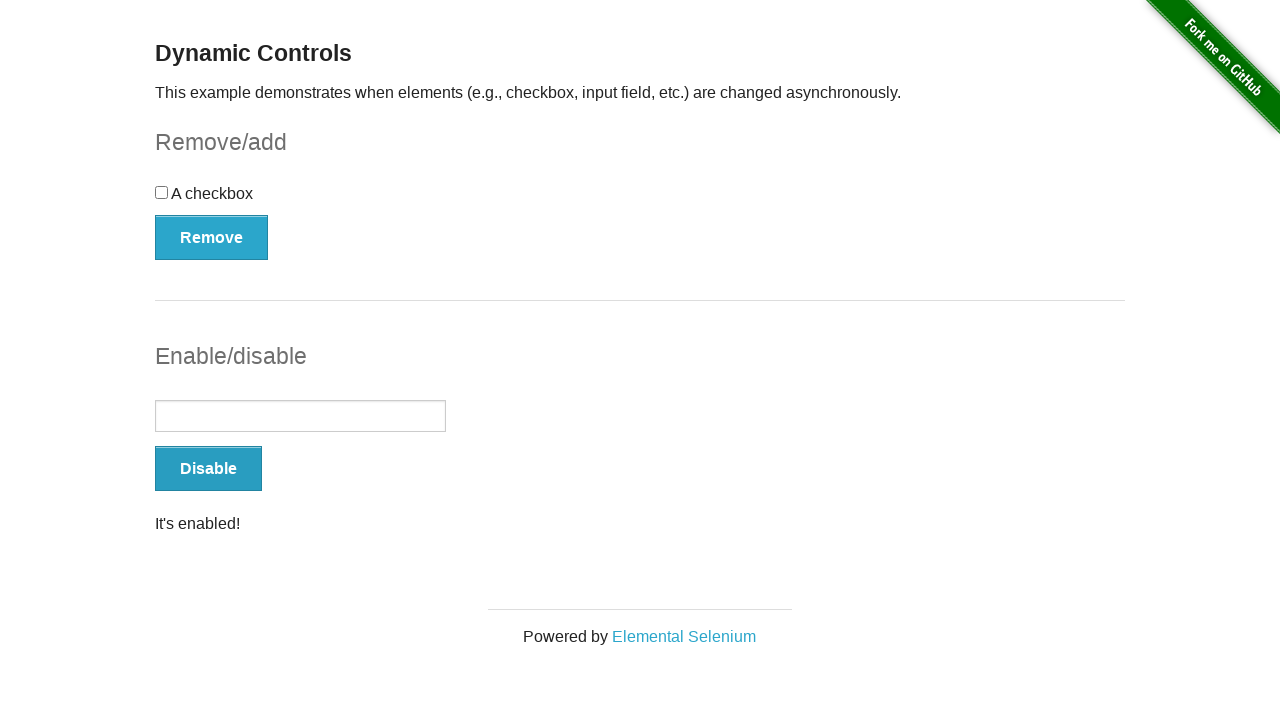

Verified textbox is now enabled
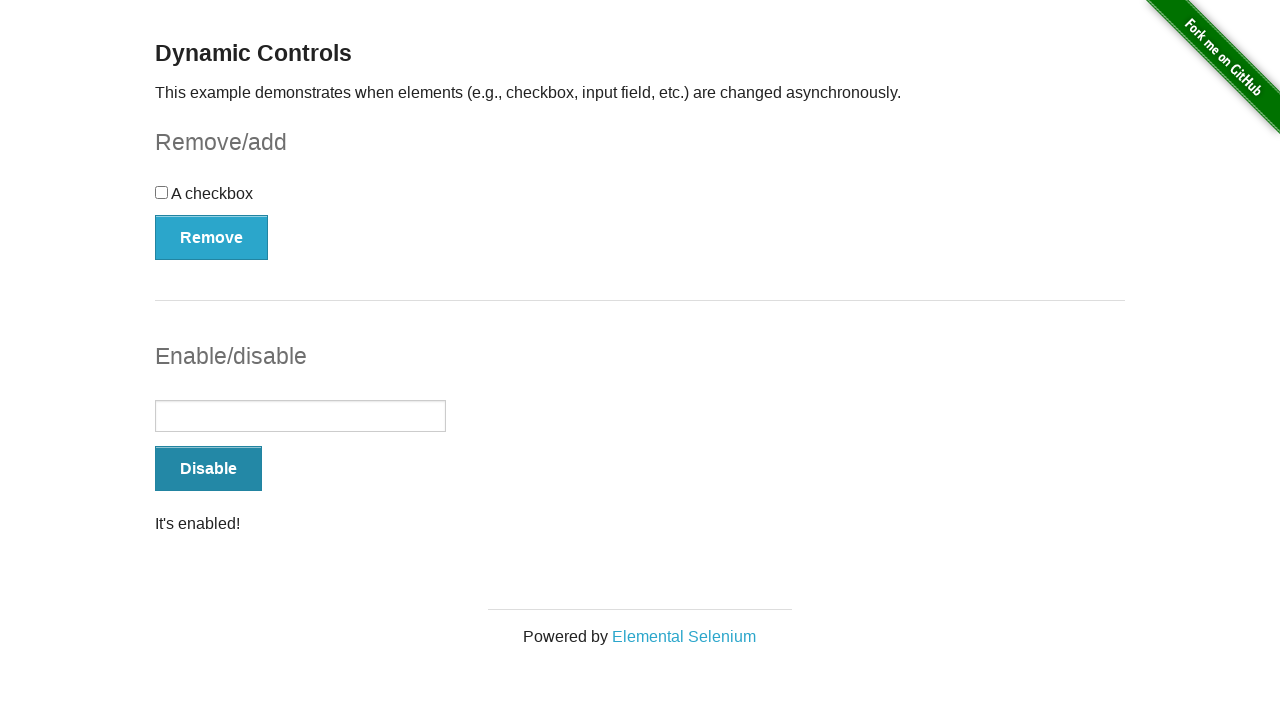

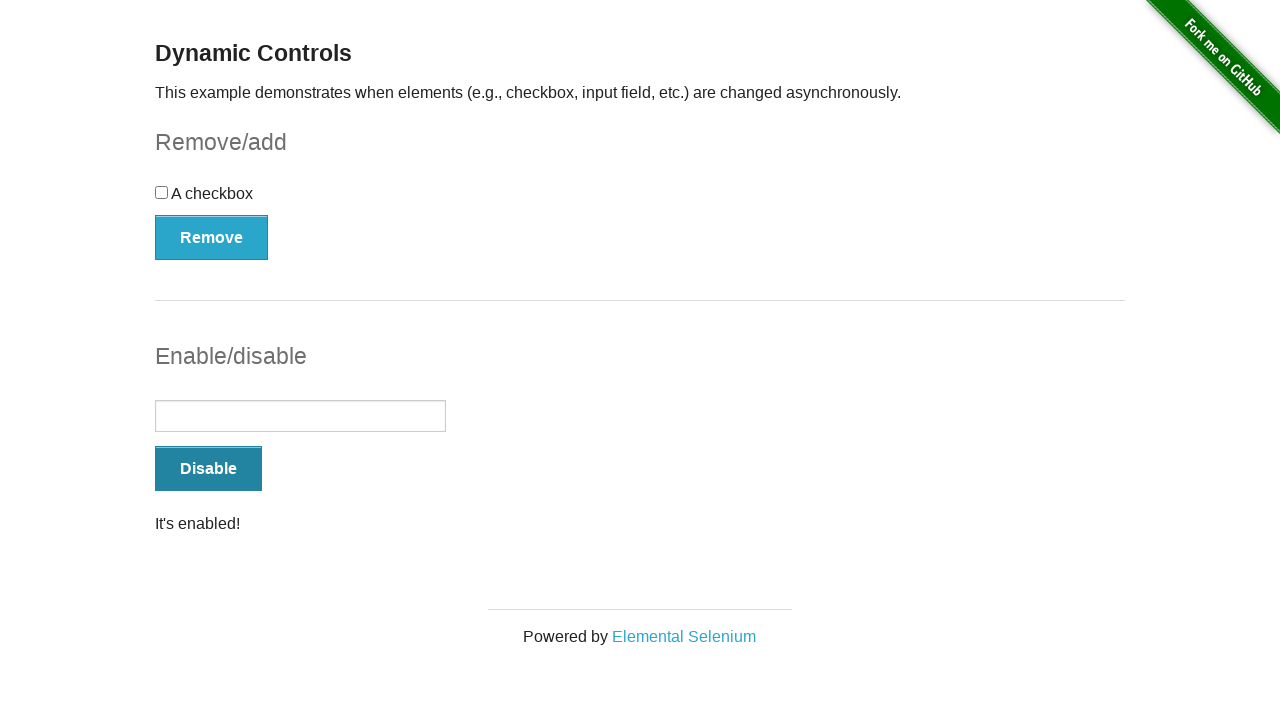